Simple navigation test that opens a Guru99 Selenium tutorial page

Starting URL: https://www.guru99.com/first-webdriver-script.html

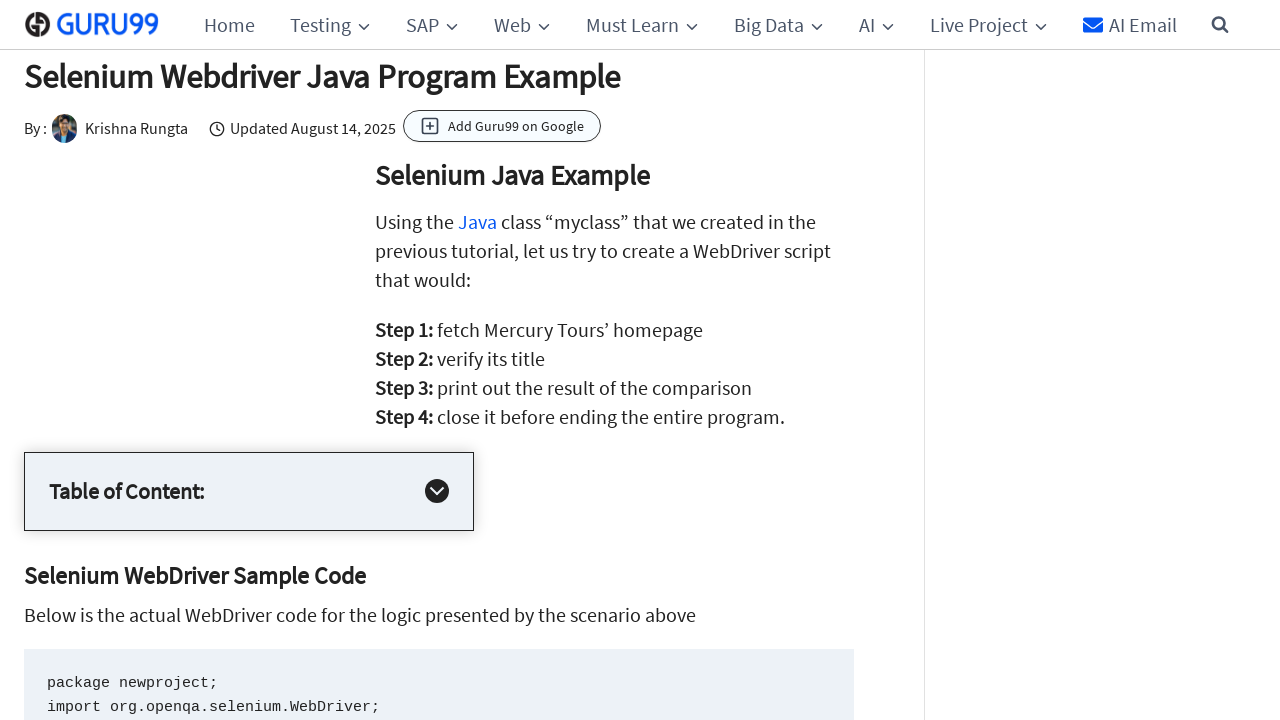

Navigated to Guru99 Selenium tutorial page
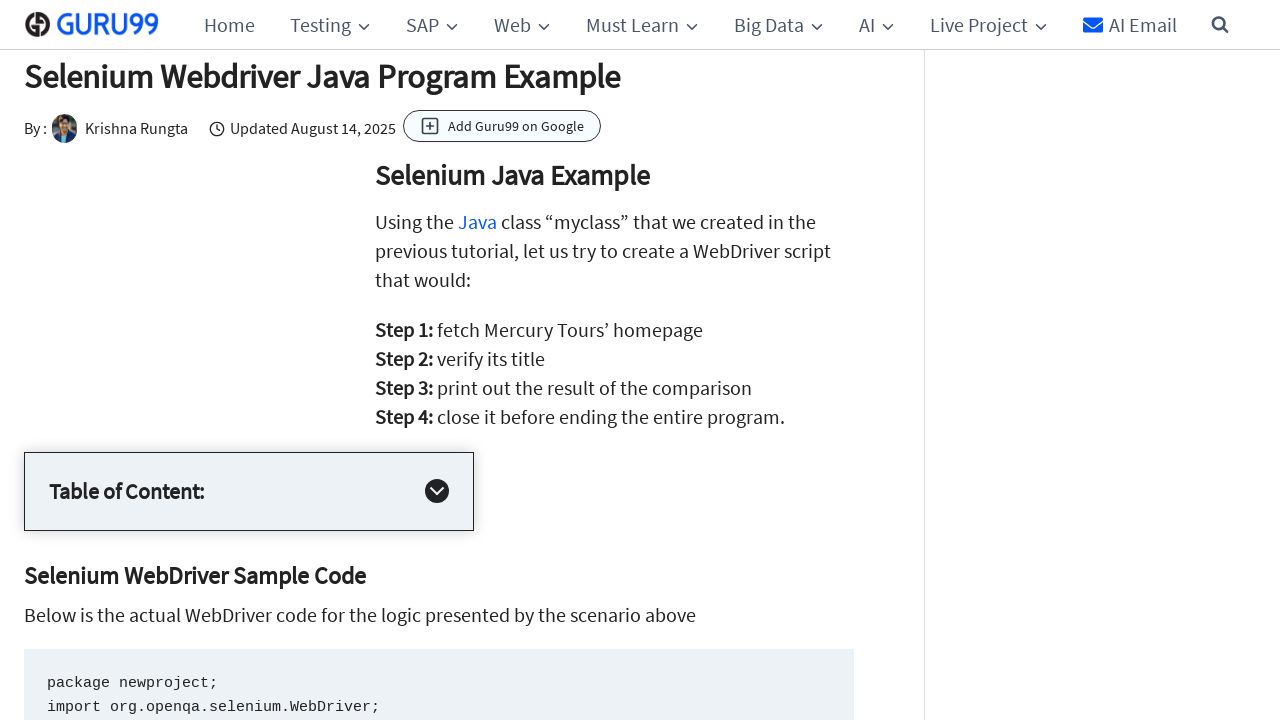

Page DOM content fully loaded
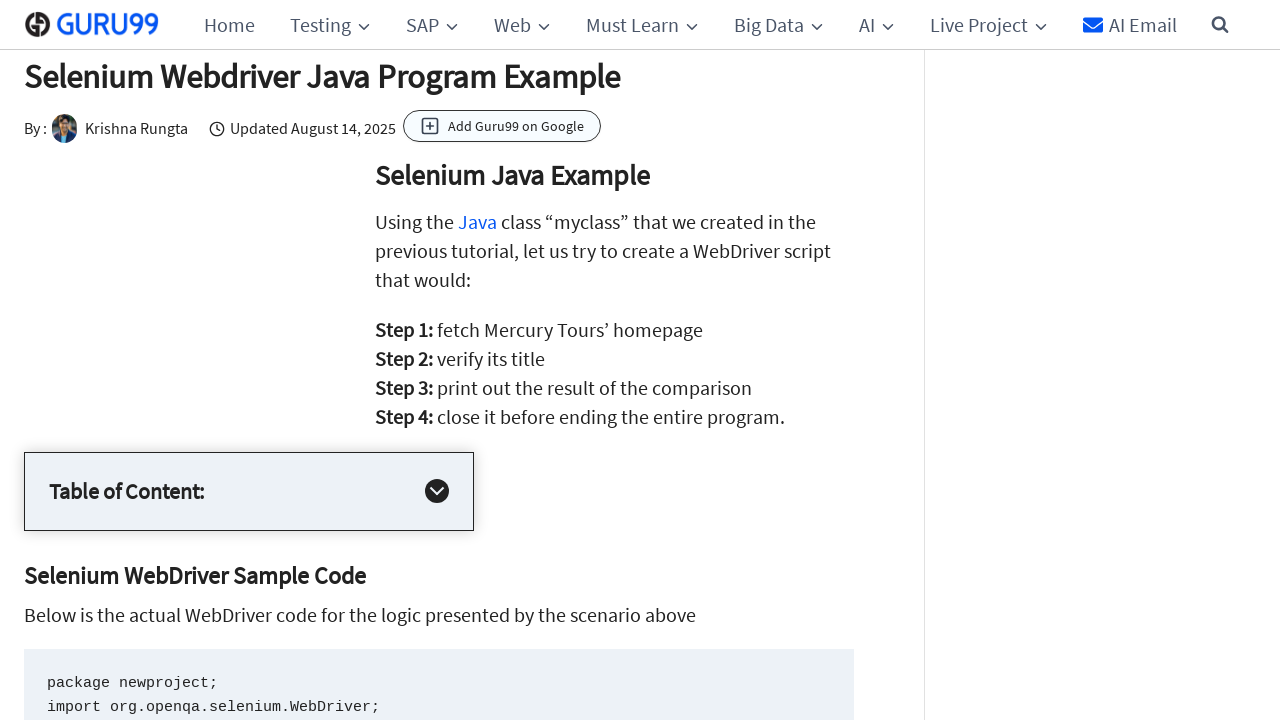

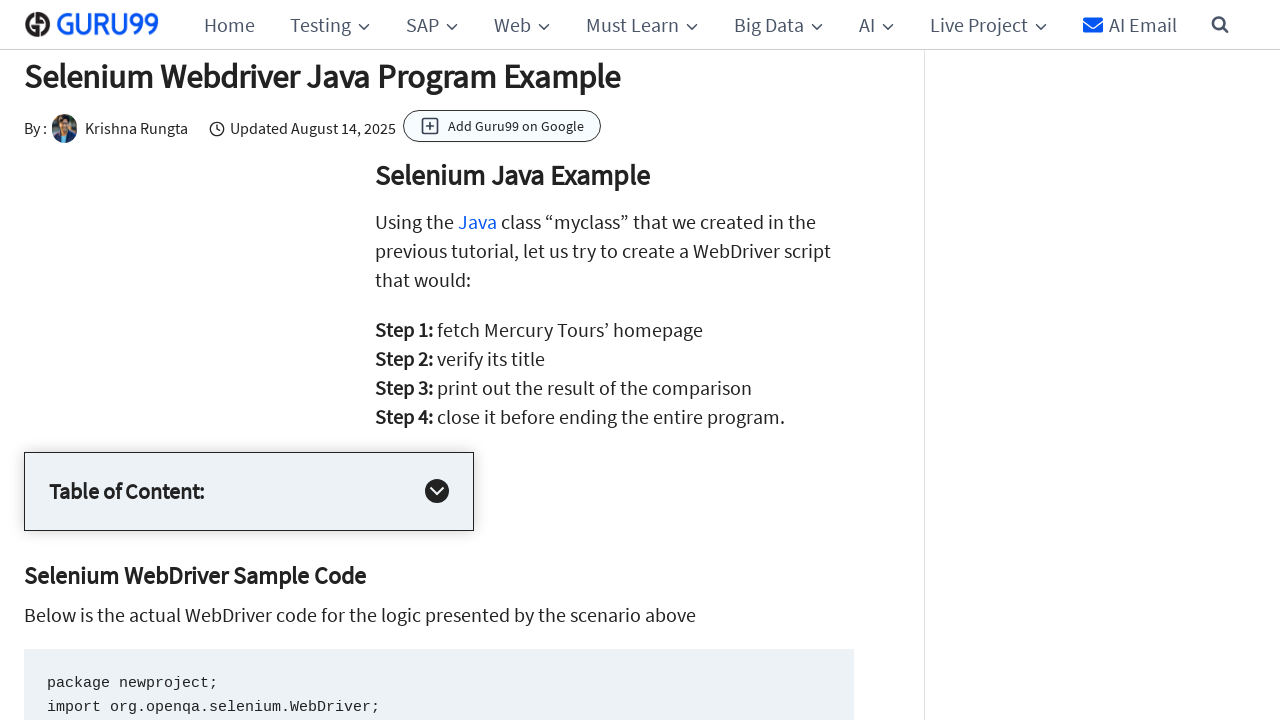